Tests window handling functionality by clicking a link that opens a new window, switching between windows, and verifying page titles and text content on both windows.

Starting URL: https://the-internet.herokuapp.com/windows

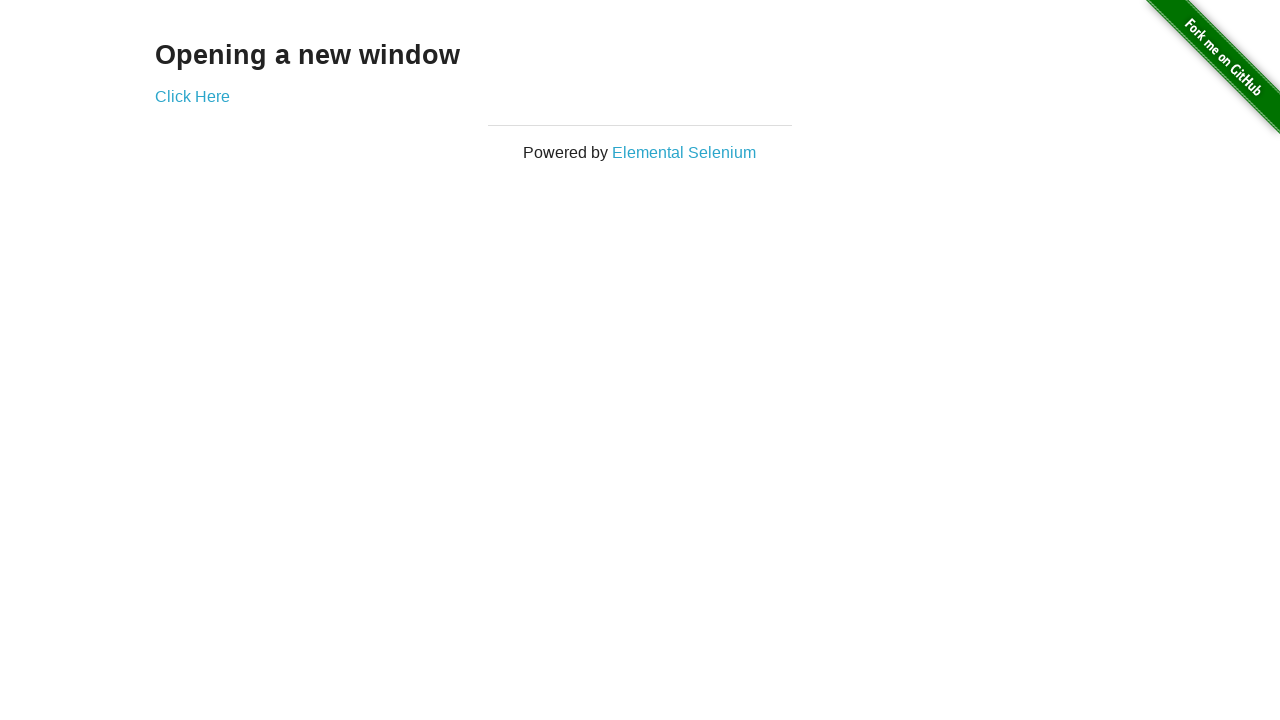

Retrieved heading text from initial page
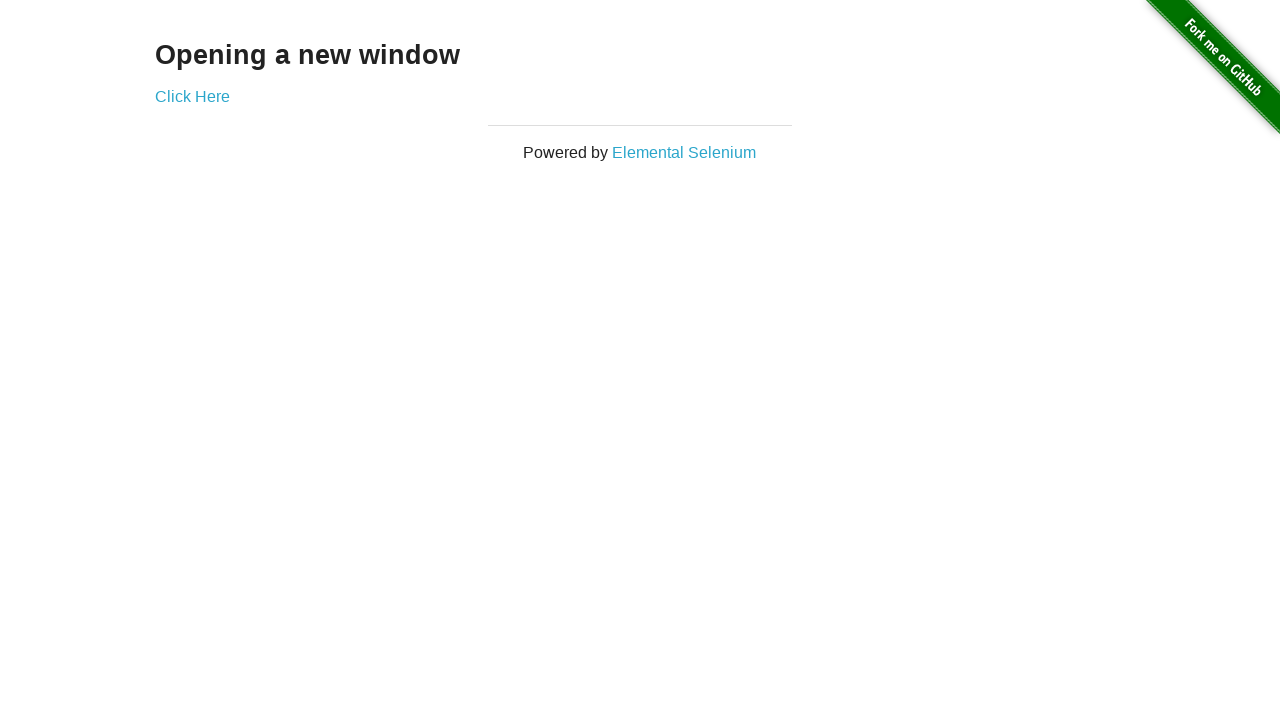

Verified heading text is 'Opening a new window'
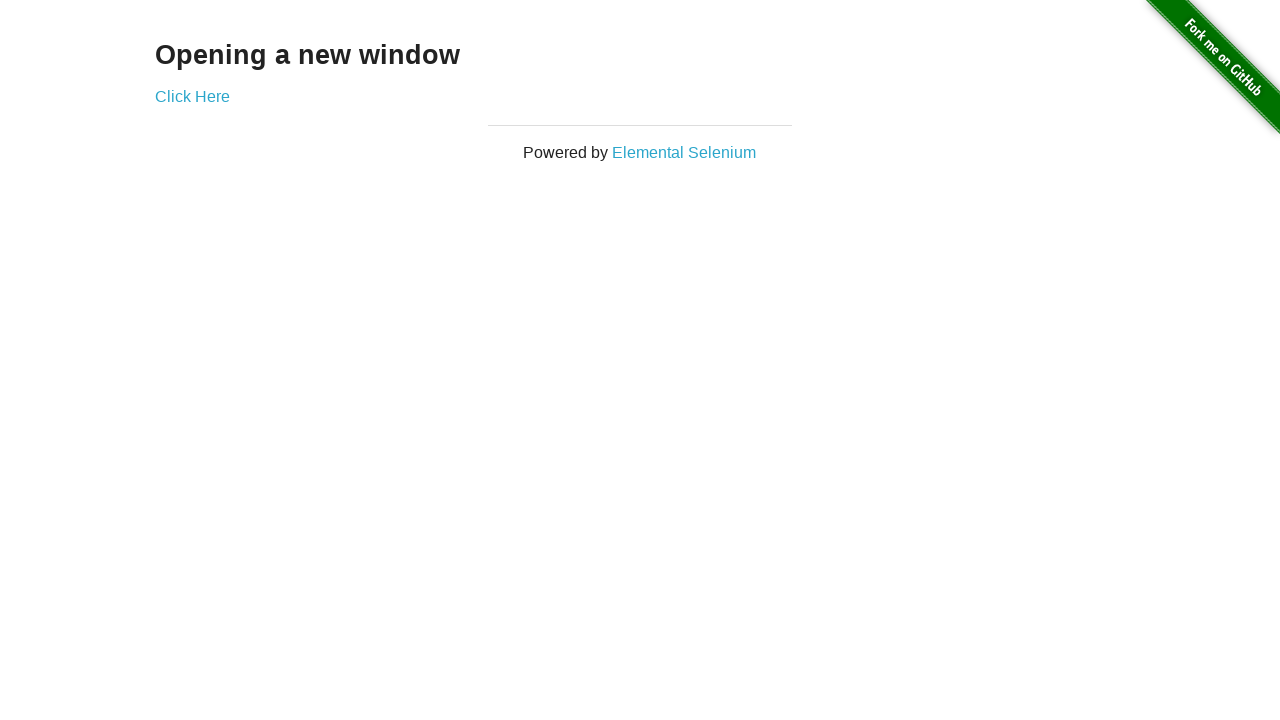

Verified initial page title is 'The Internet'
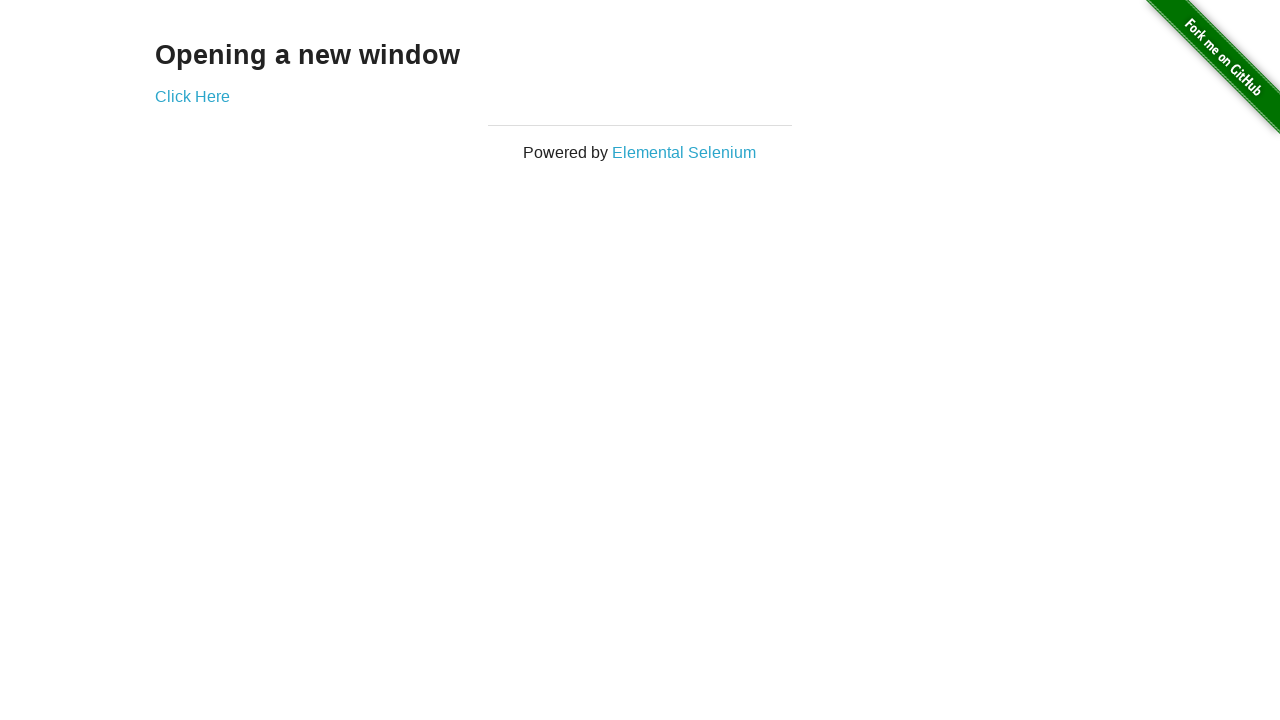

Clicked 'Click Here' link to open new window at (192, 96) on text=Click Here
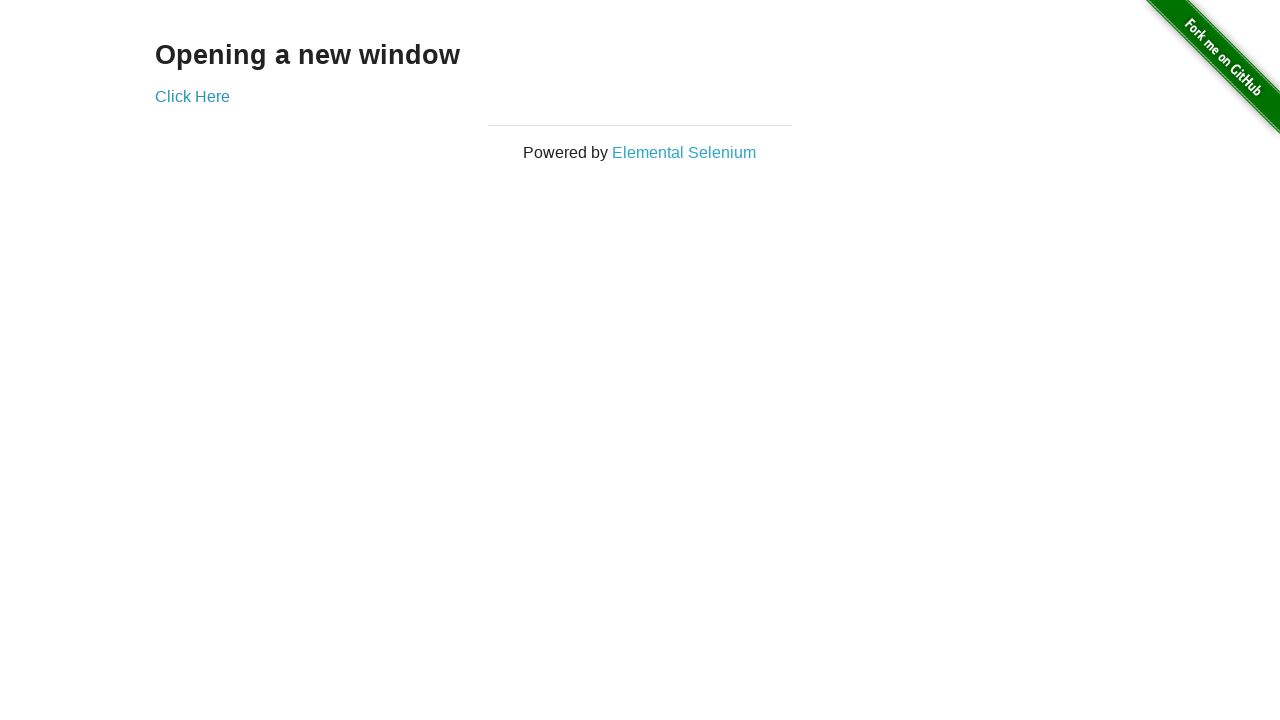

New window loaded successfully
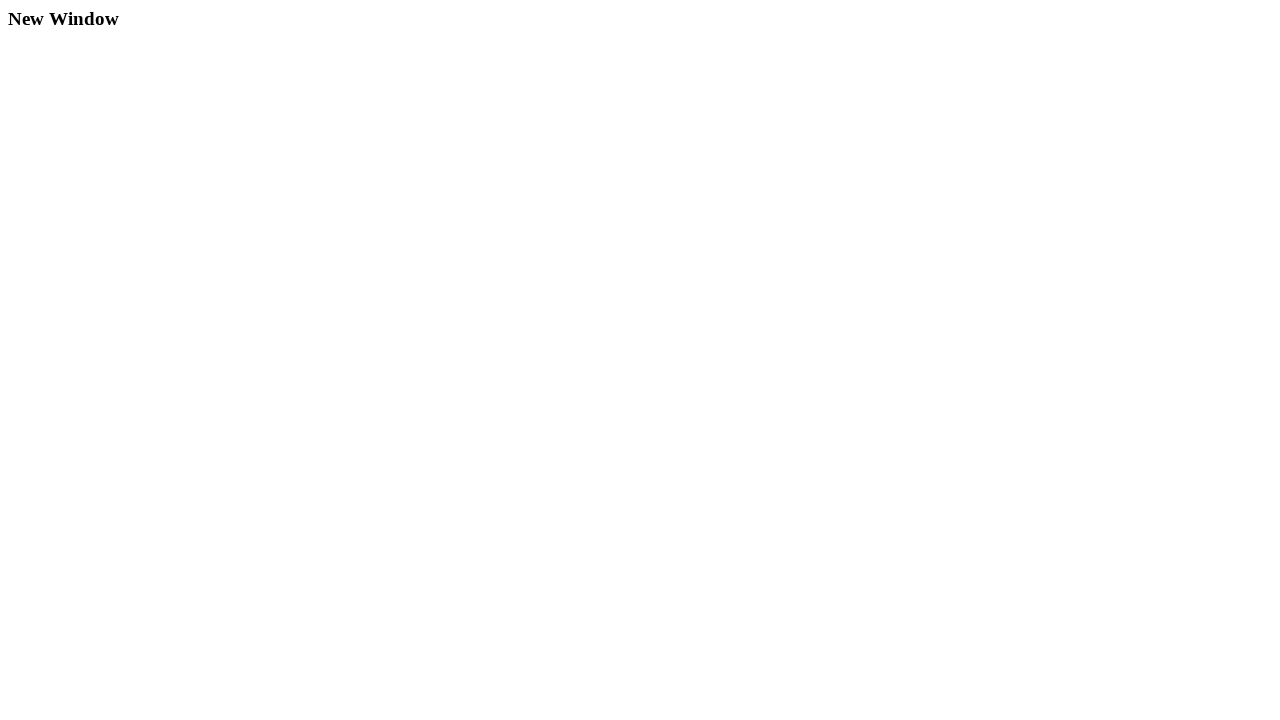

Verified new window title is 'New Window'
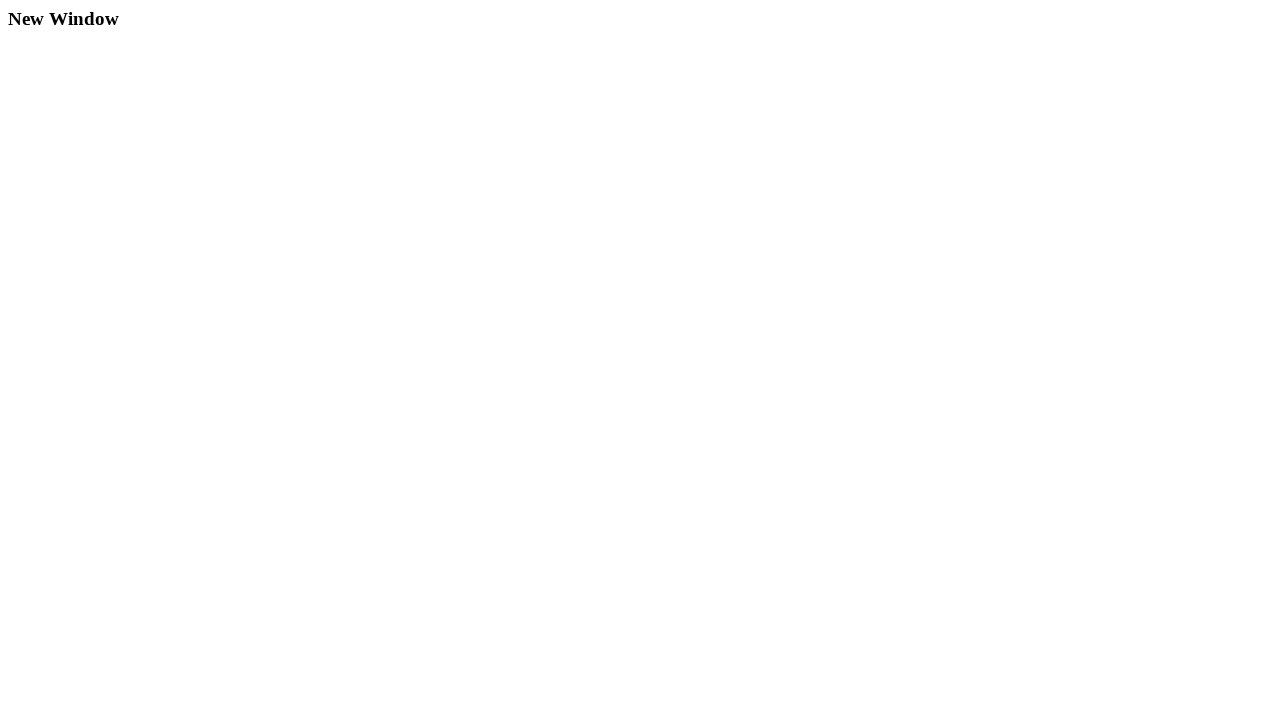

Verified new window heading text is 'New Window'
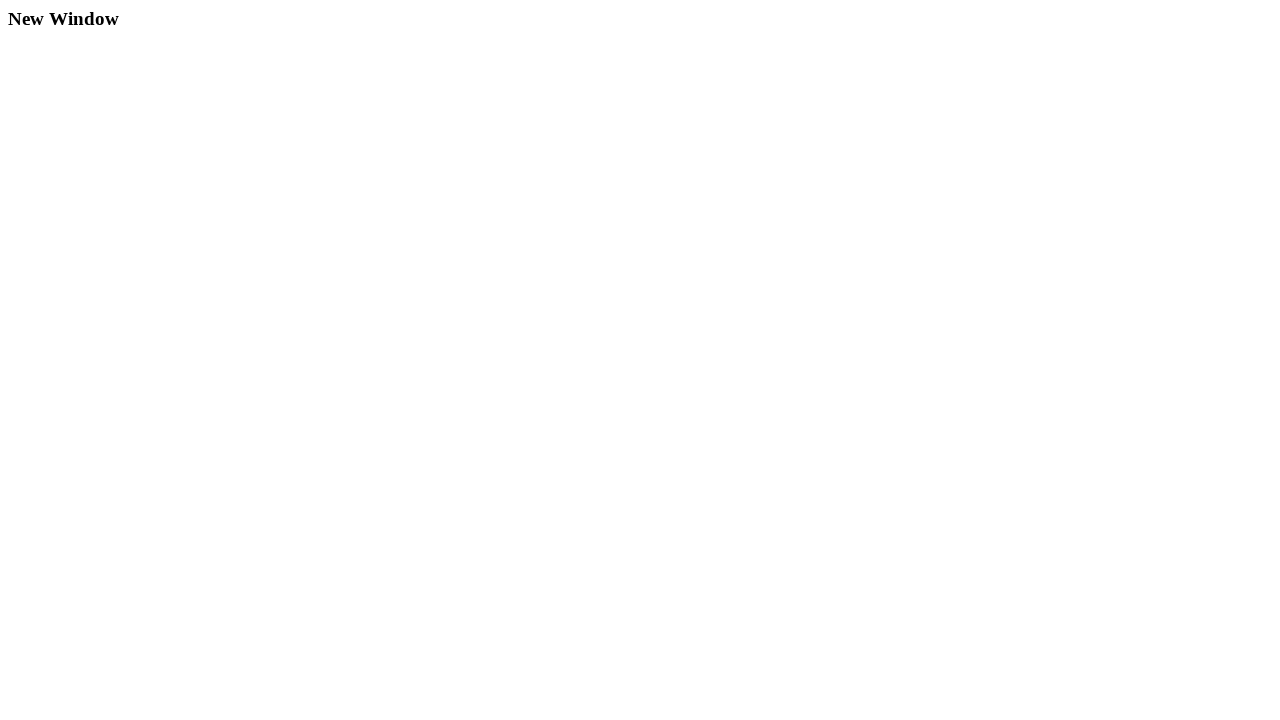

Switched back to original window
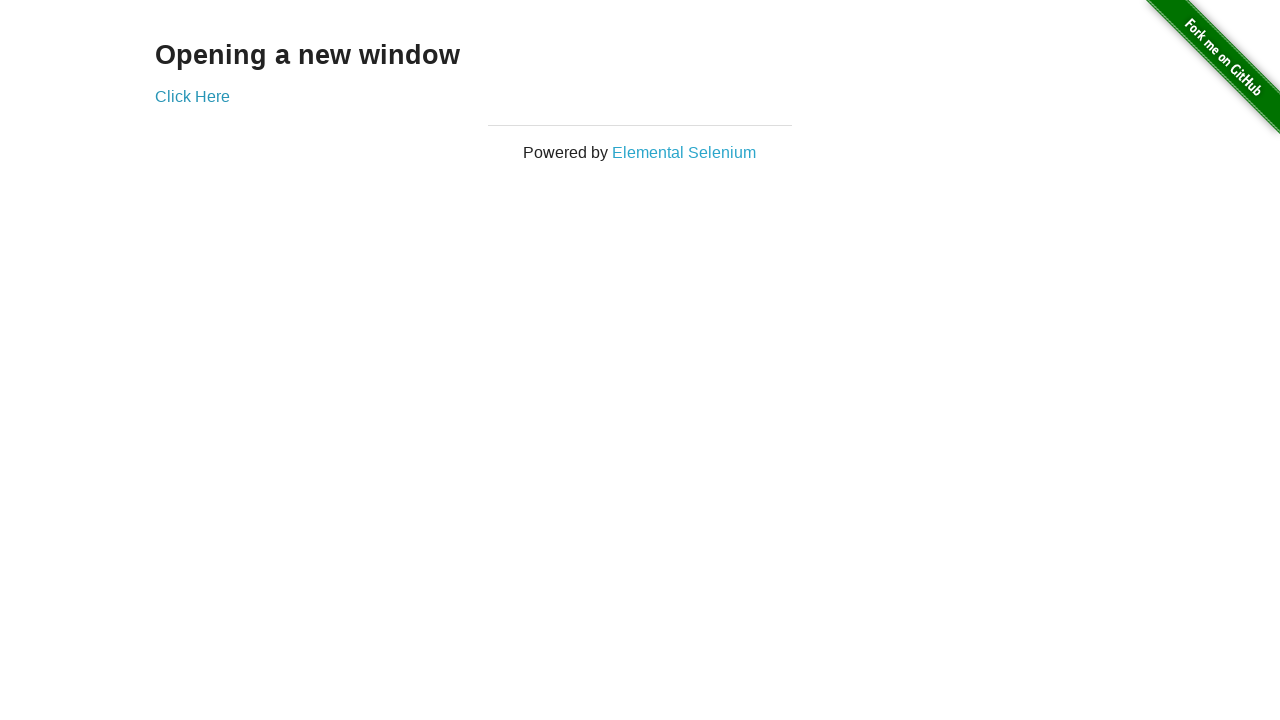

Verified original window title is still 'The Internet'
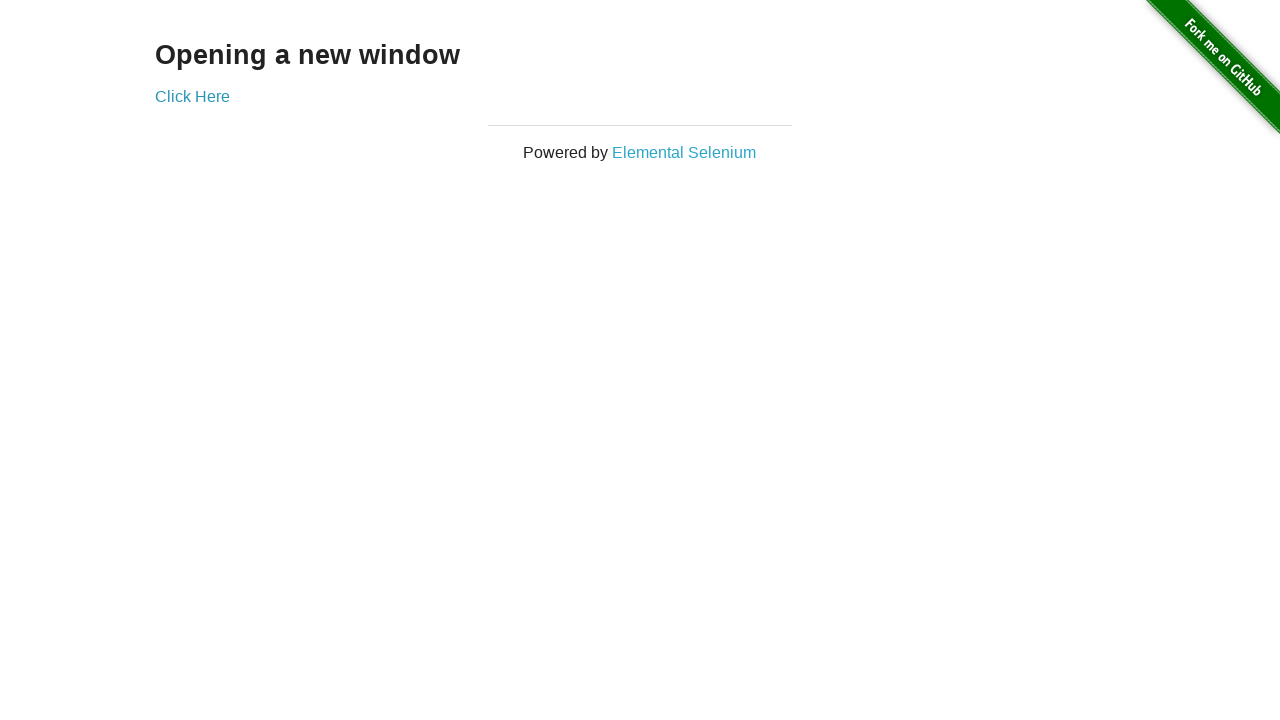

Switched to new window again
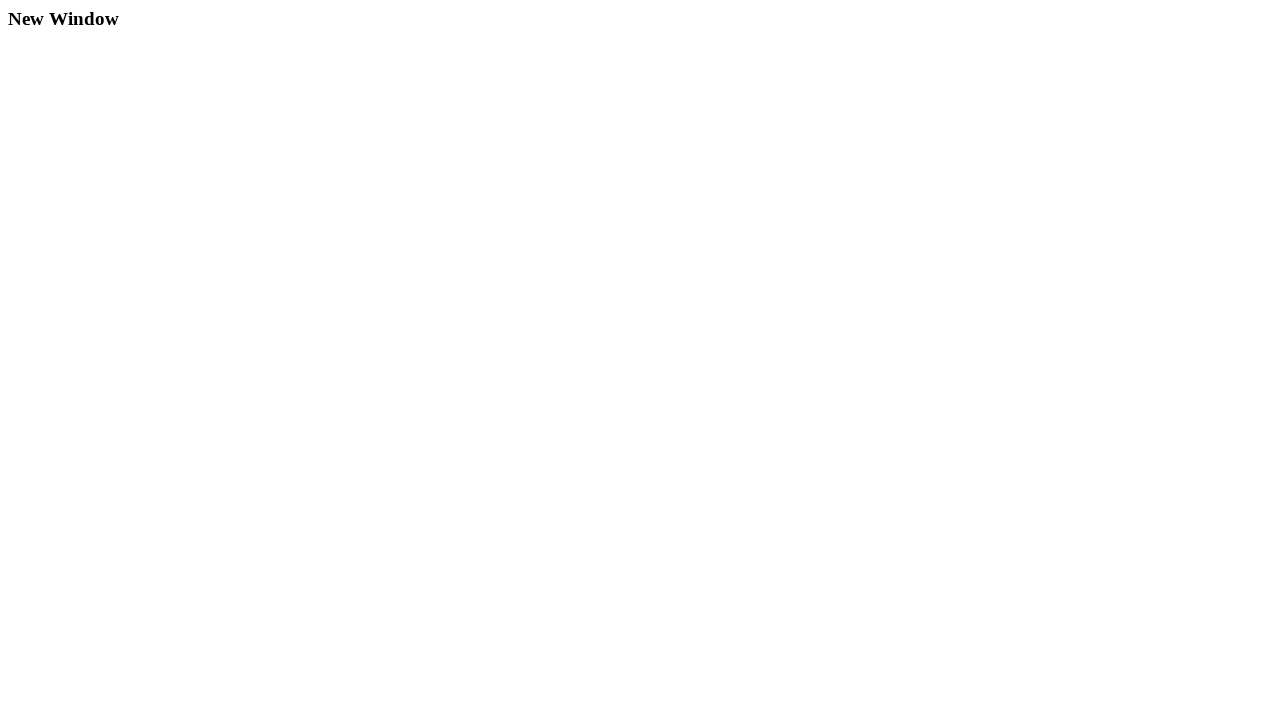

Switched back to original window
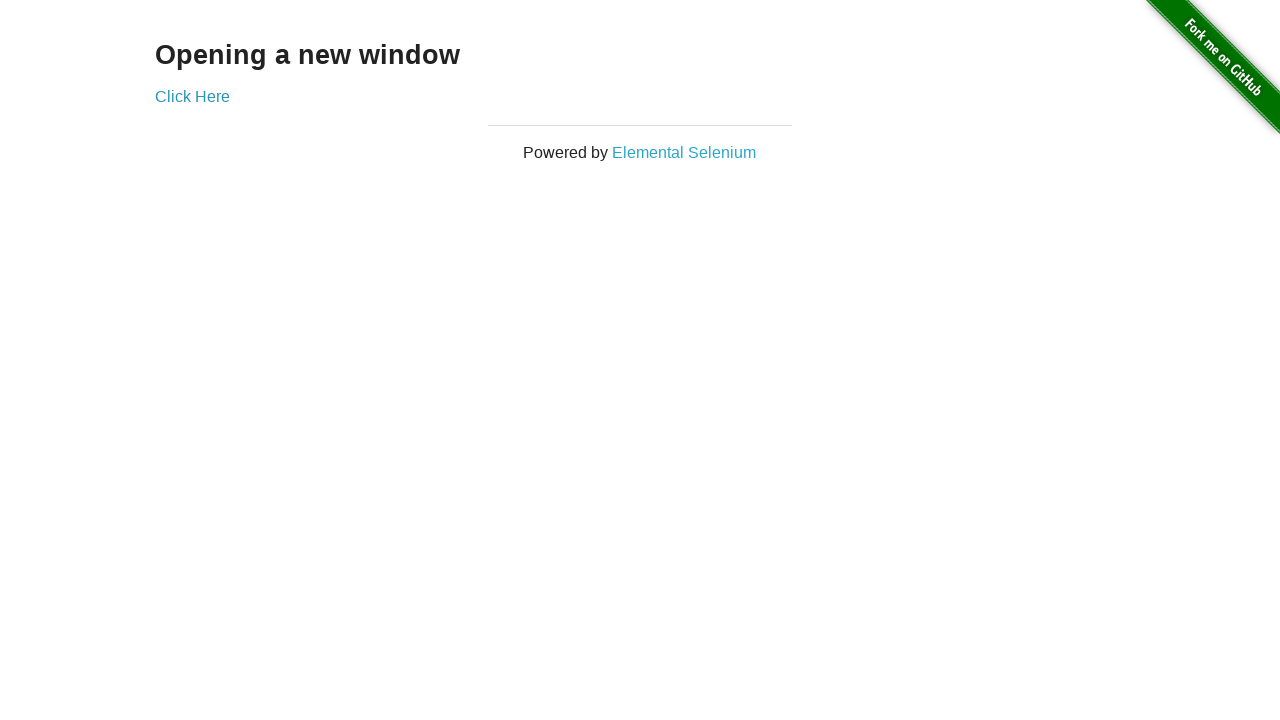

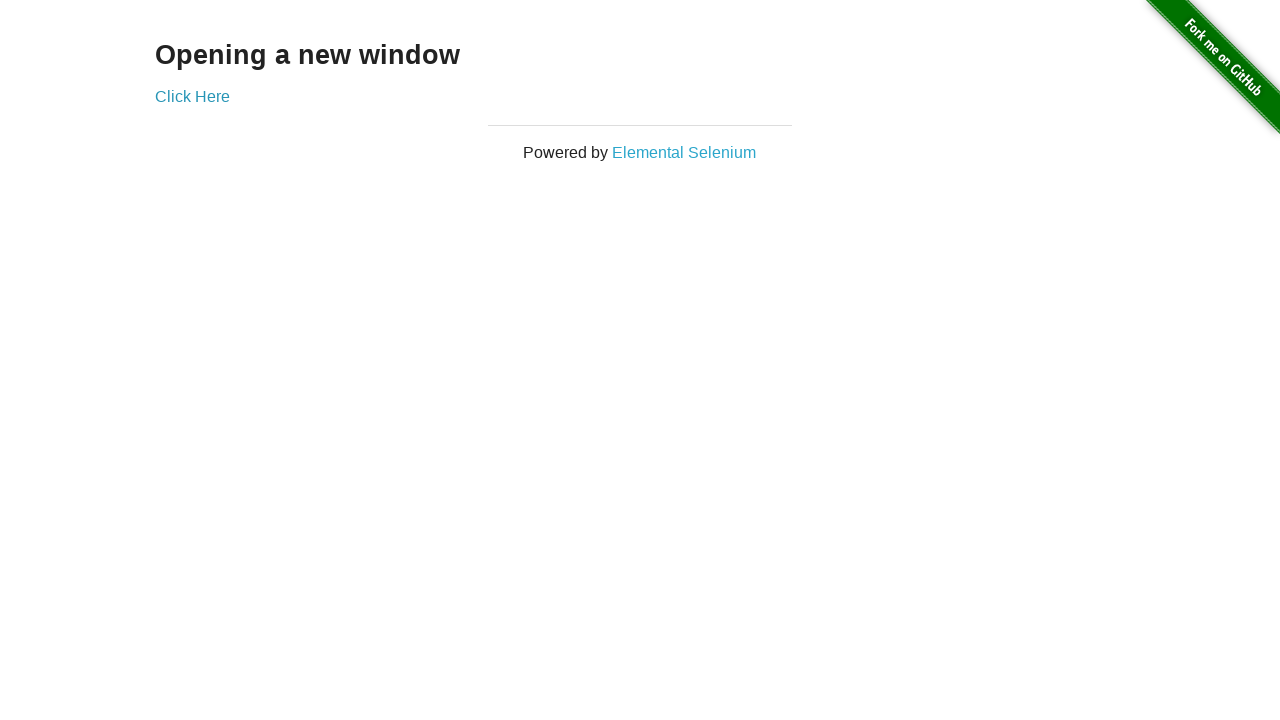